Fills out a text box form with name, email, and addresses, then submits the form

Starting URL: https://demoqa.com/text-box

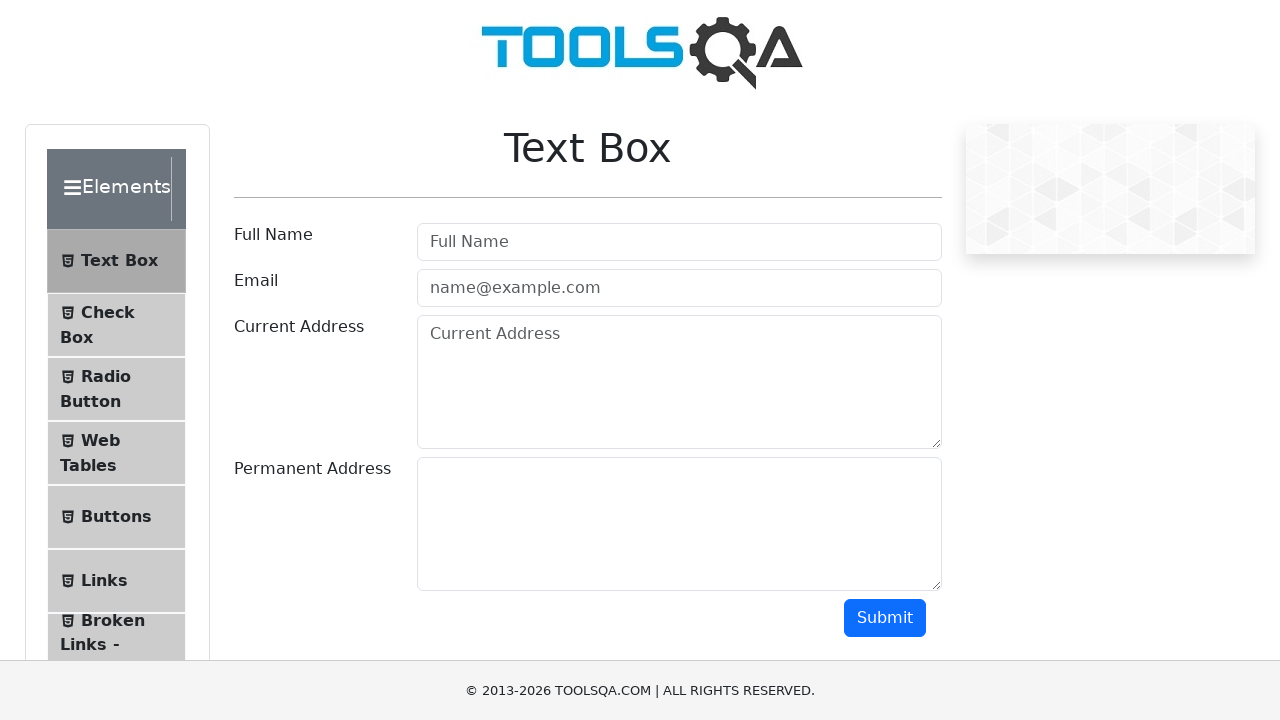

Filled full name field with 'John Smith' on //input[@placeholder='Full Name']
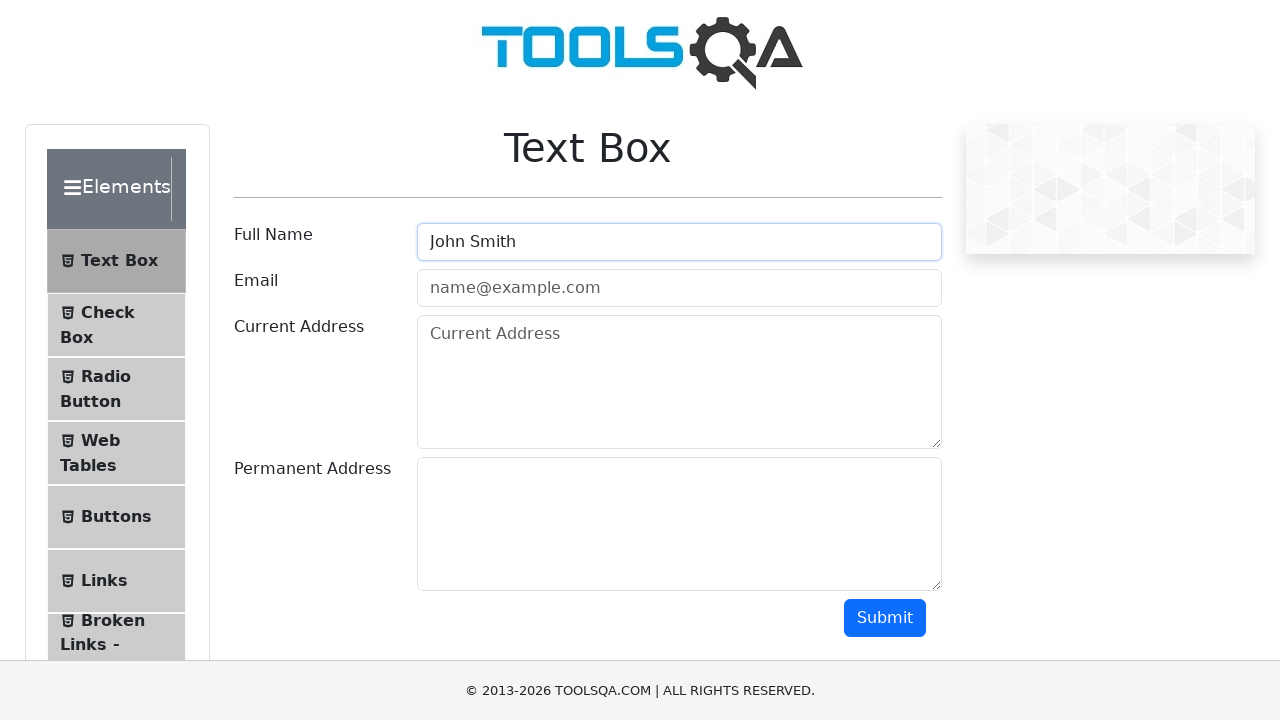

Filled email field with 'johnsmith@example.com' on //input[@type='email']
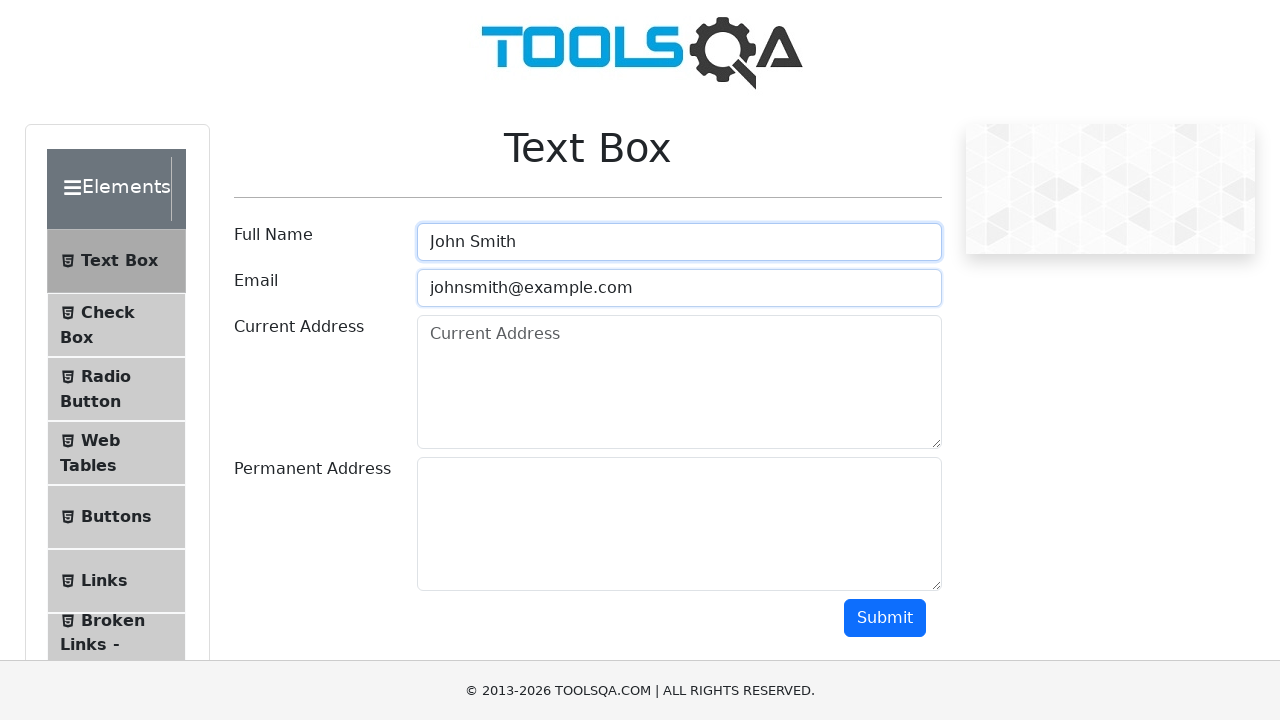

Filled current address field with '123 Main Street, Seattle, Washington, USA' on //textarea[starts-with(@id,'currentAddress')]
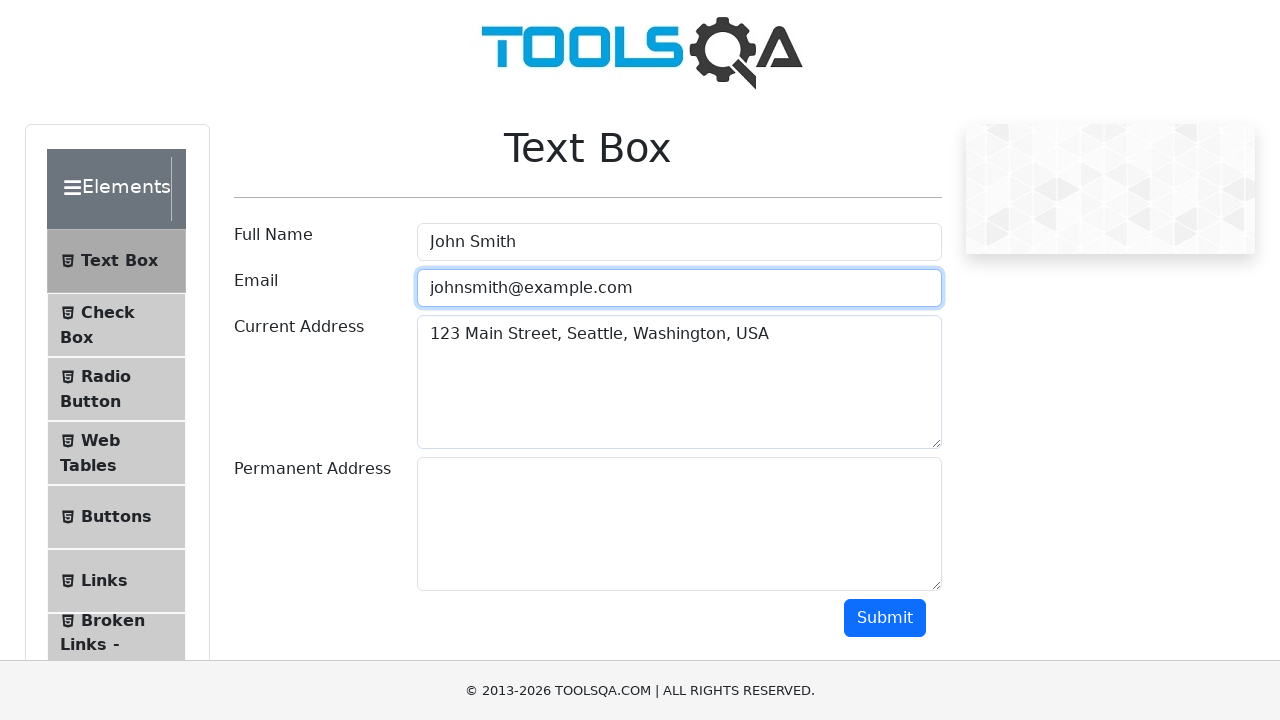

Filled permanent address field with '456 Oak Avenue, Portland, Oregon, USA' on //textarea[starts-with(@id,'permanentAddress')]
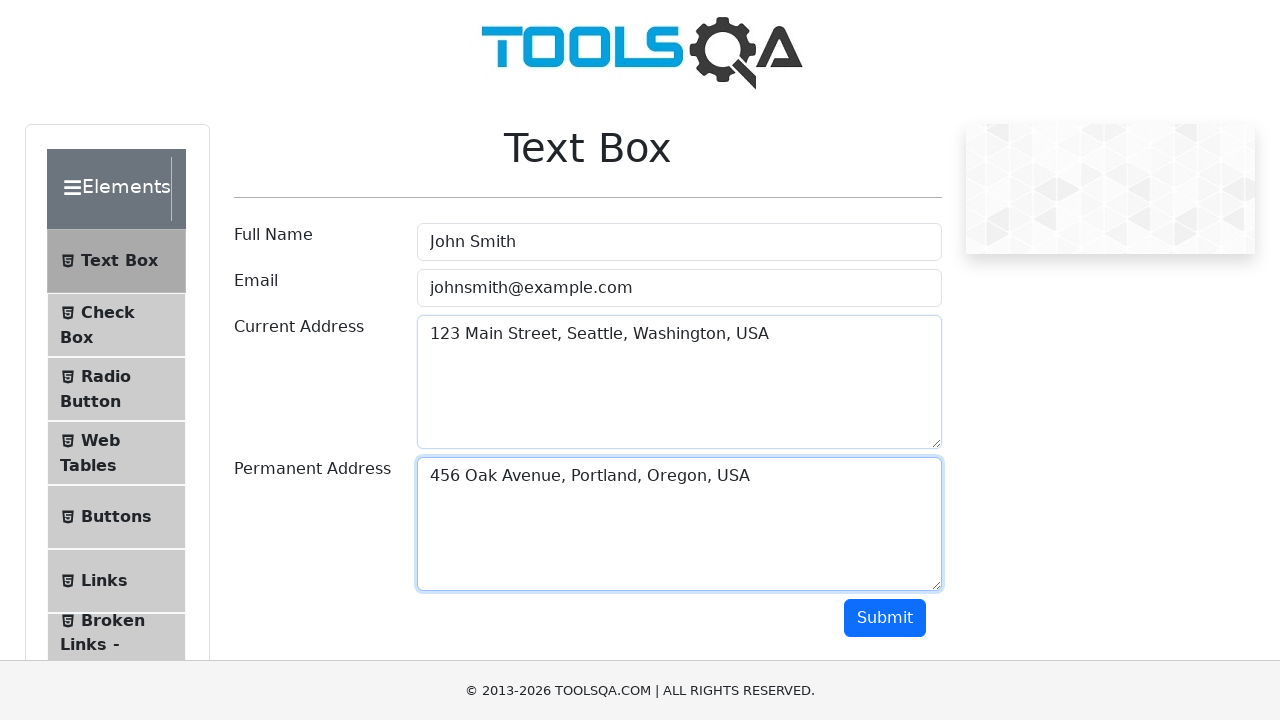

Clicked submit button to submit the form at (885, 618) on xpath=//button[@id='submit']
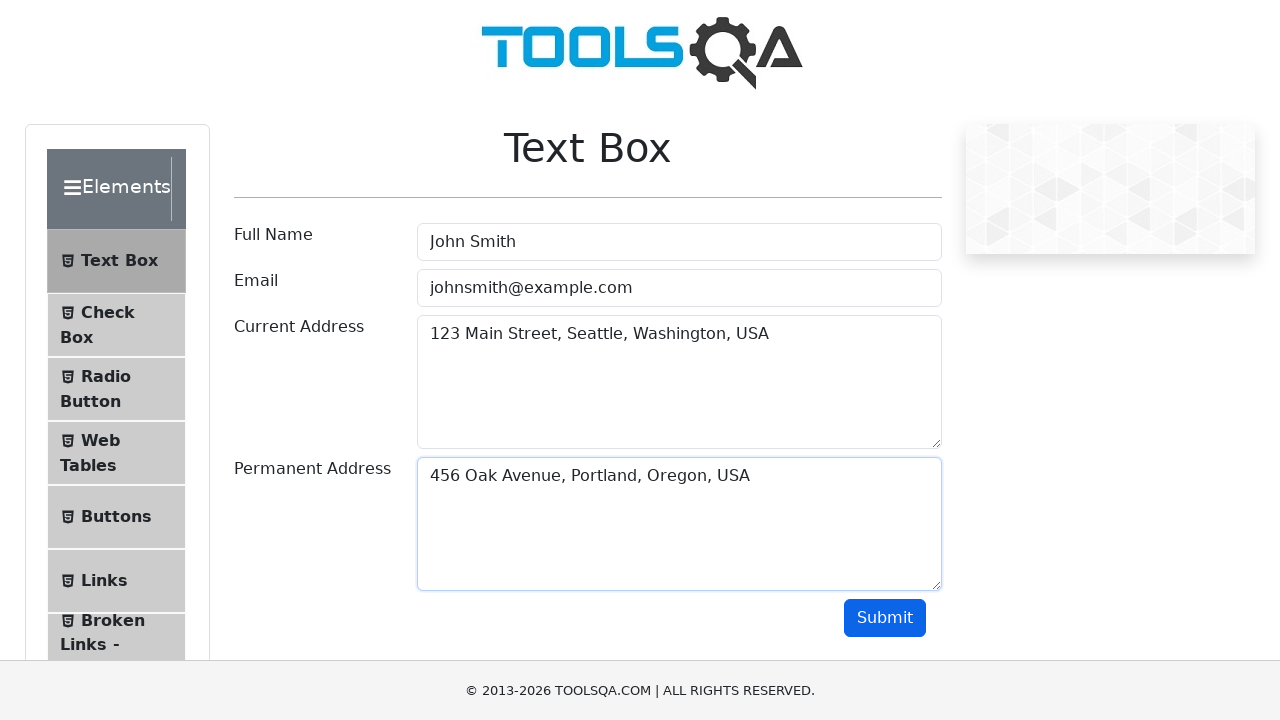

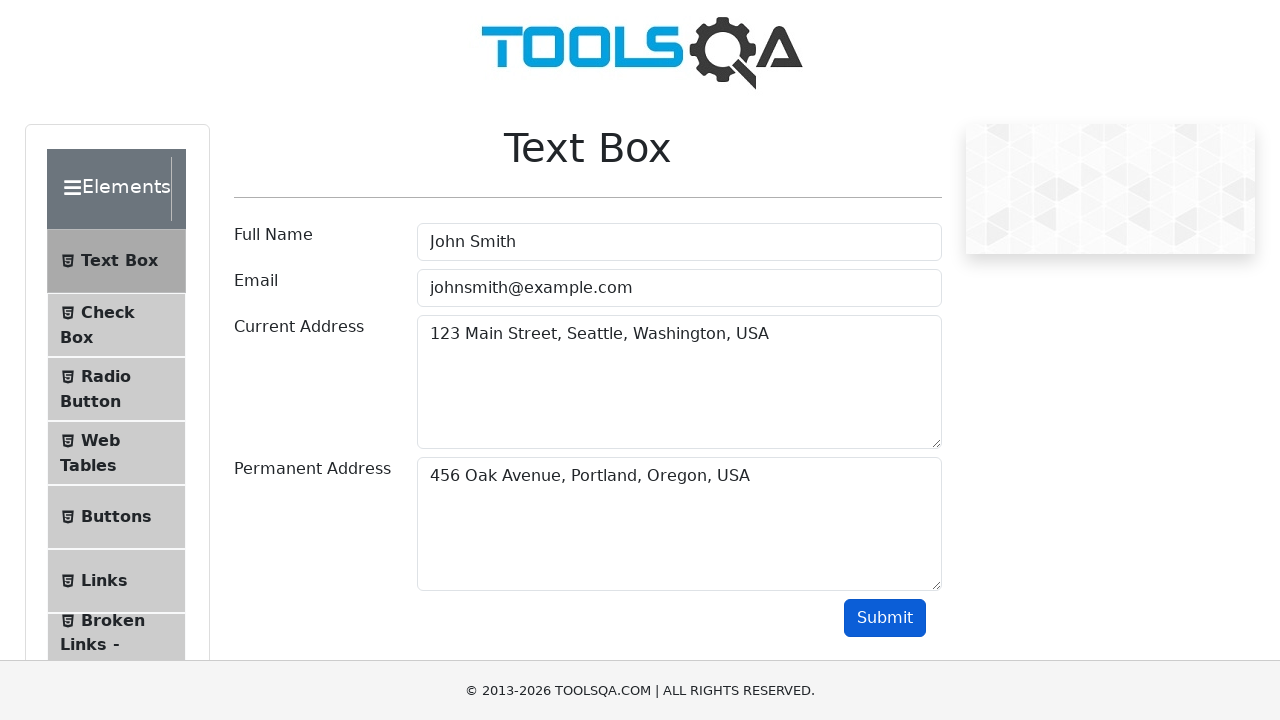